Tests radio button functionality by selecting different radio buttons (hockey, football, yellow) and verifying they are selected

Starting URL: https://practice.cydeo.com/radio_buttons

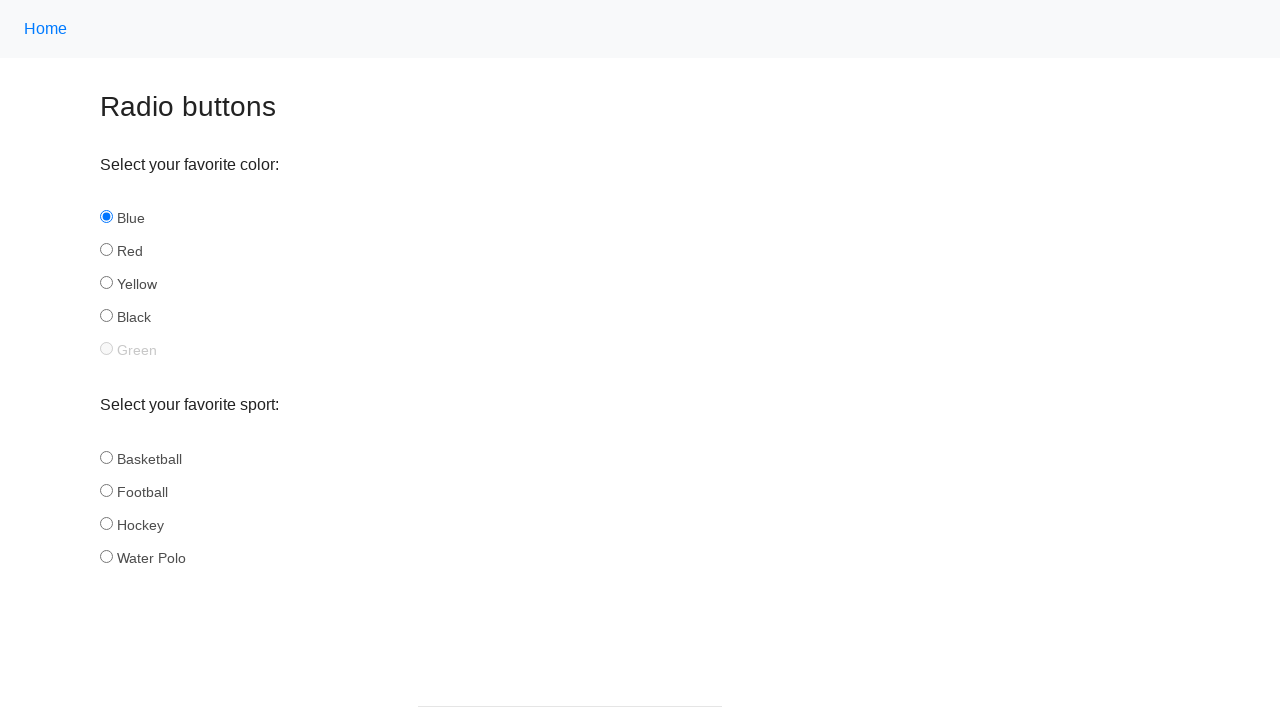

Located all sport radio buttons
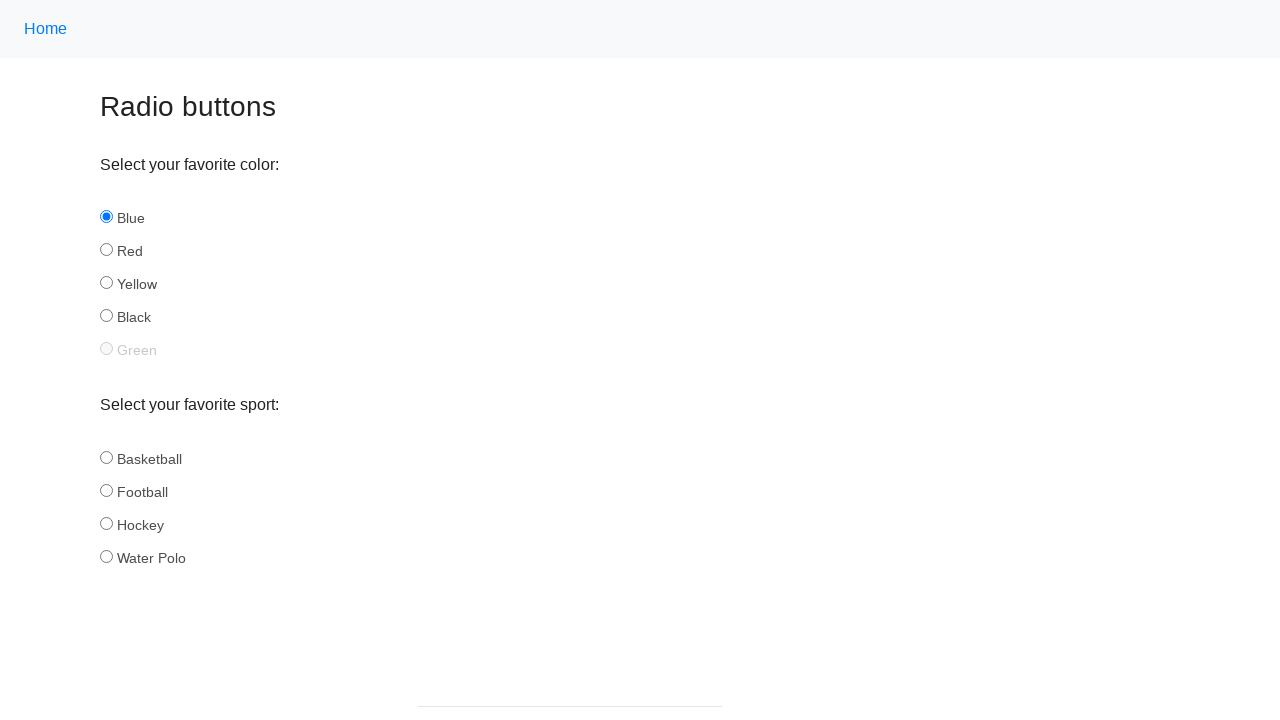

Selected hockey radio button at (106, 523) on [name='sport'] >> nth=2
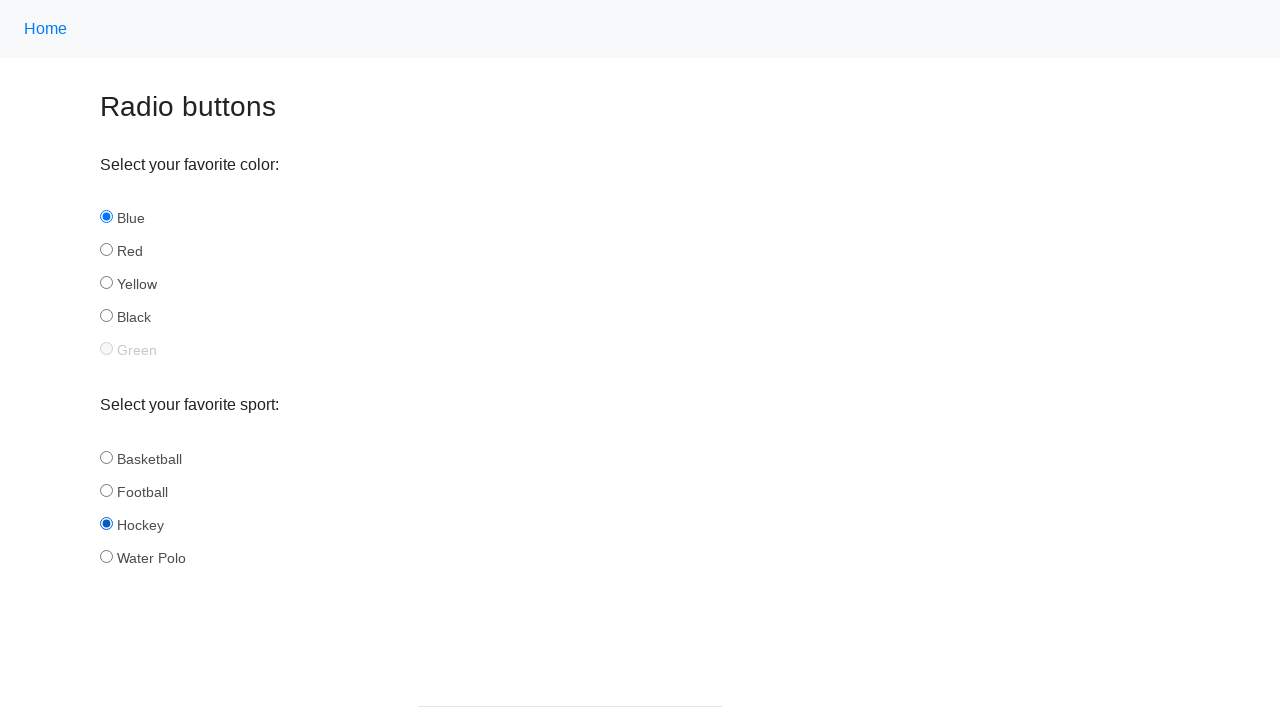

Located all sport radio buttons again
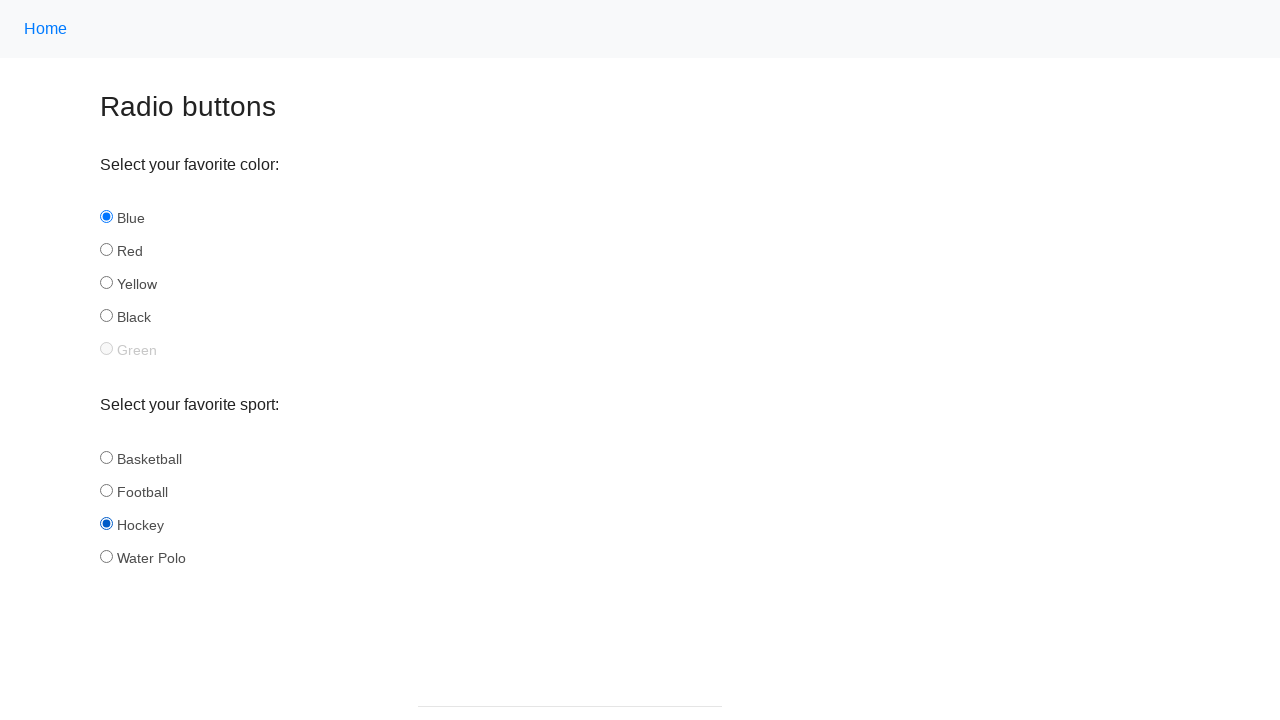

Selected football radio button at (106, 490) on [name='sport'] >> nth=1
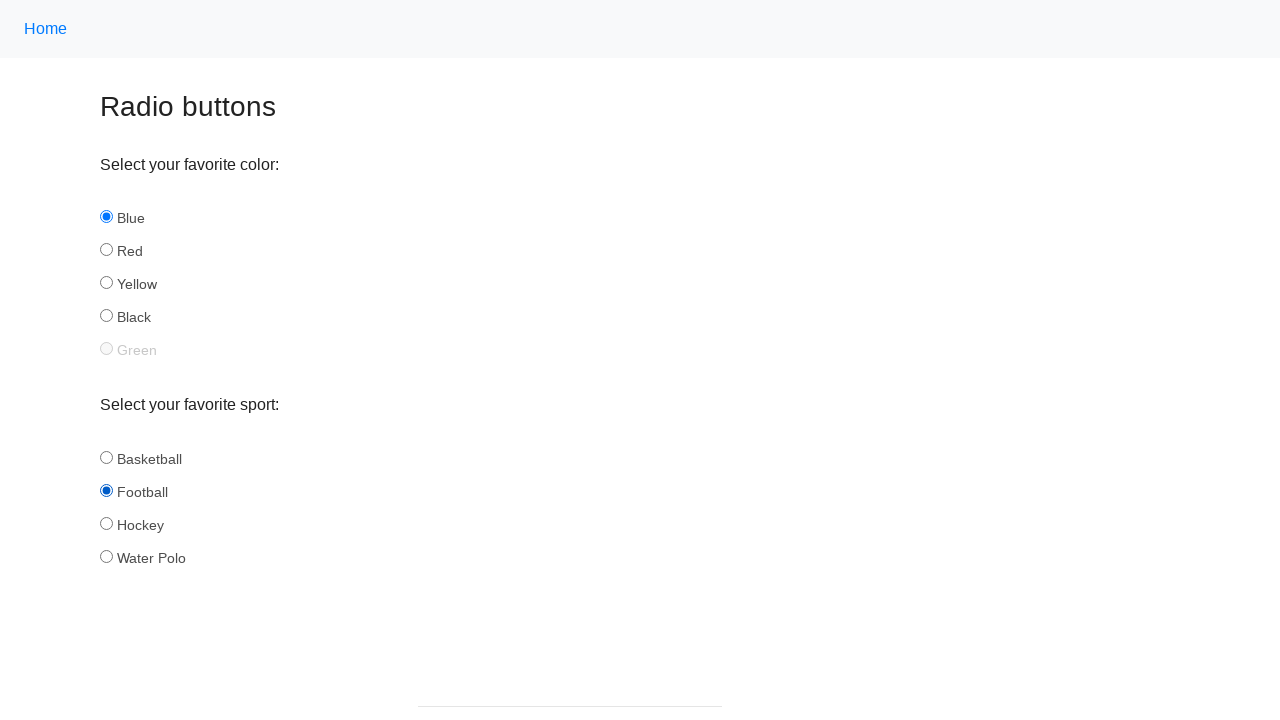

Located all color radio buttons
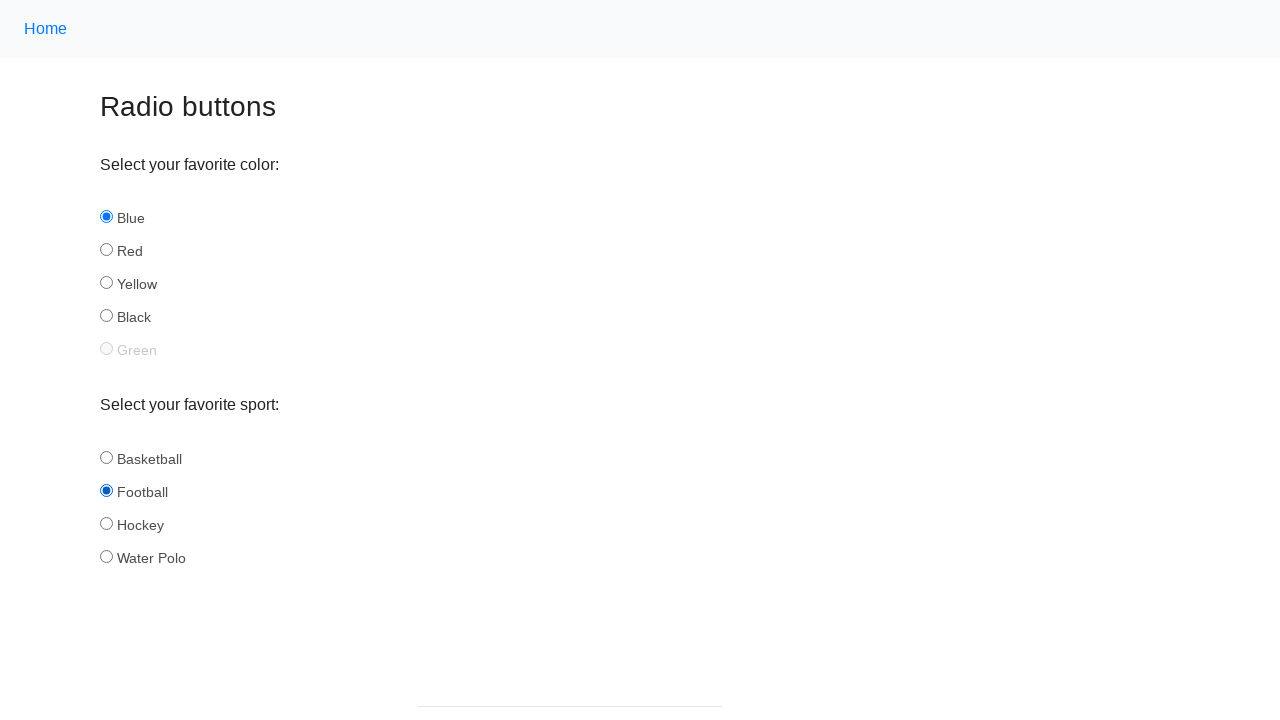

Selected yellow radio button at (106, 283) on [name='color'] >> nth=2
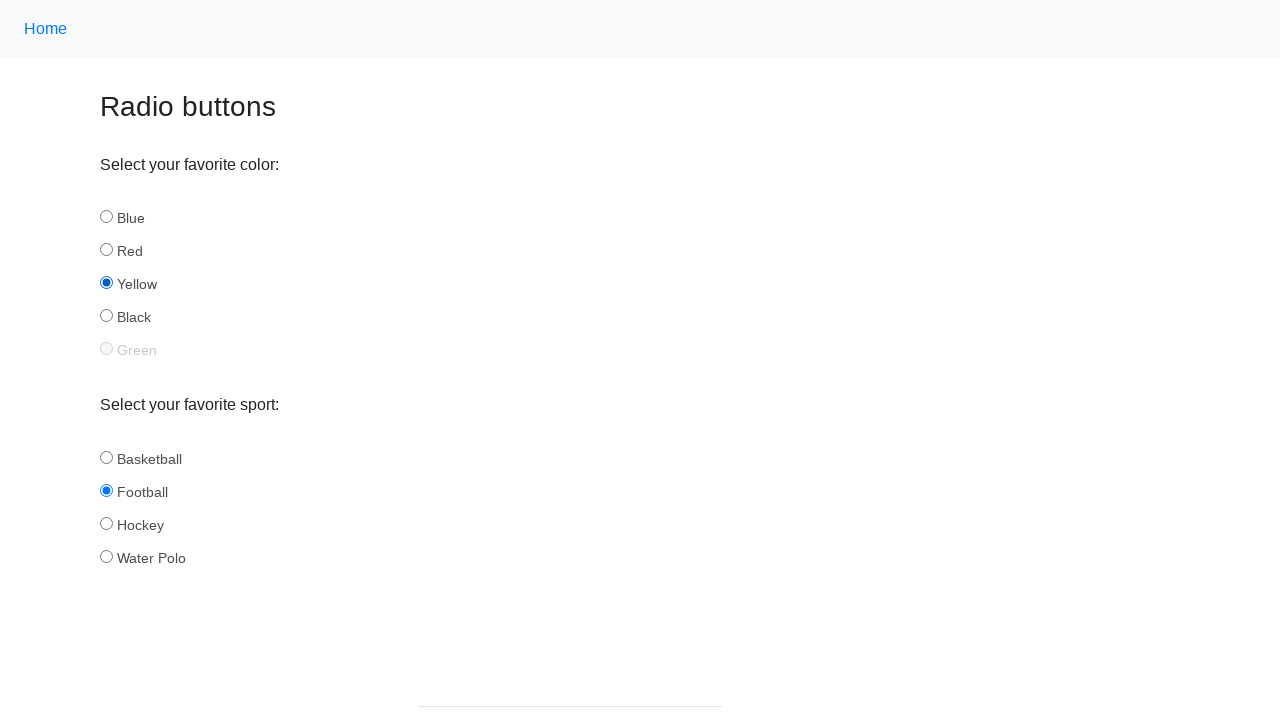

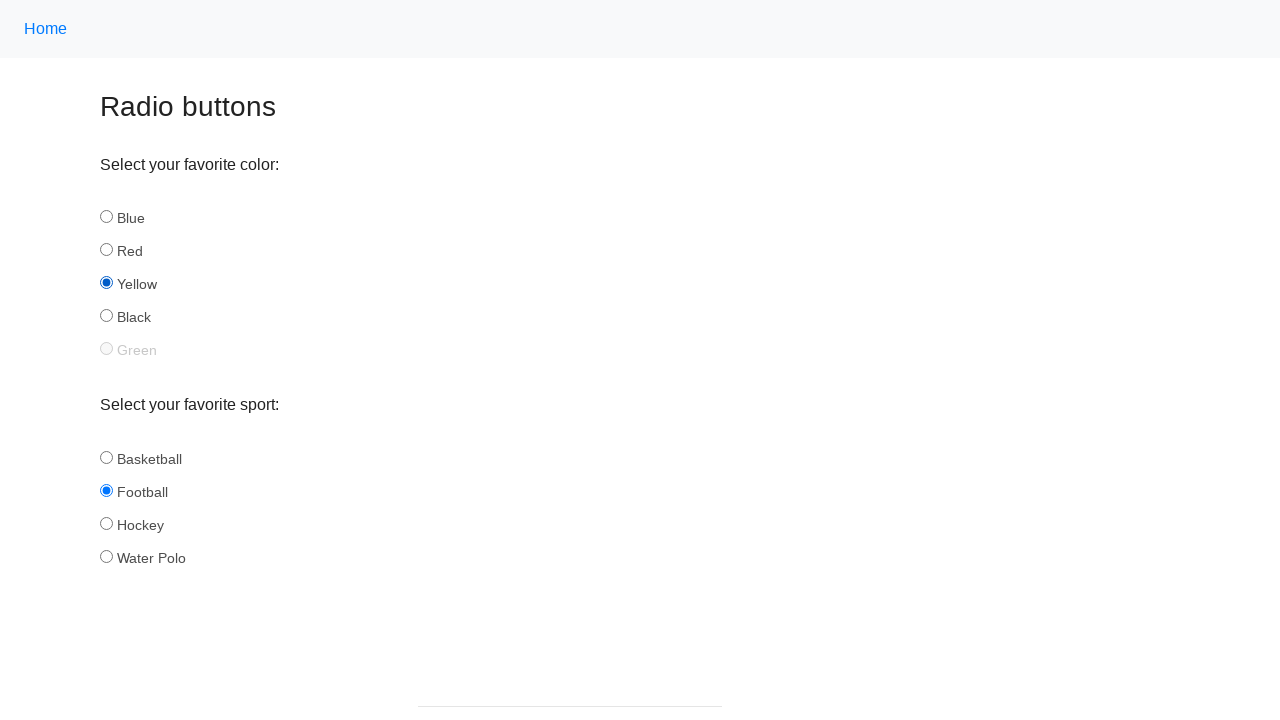